Tests file download functionality by clicking a download button on a file handling practice page

Starting URL: https://leafground.com/file.xhtml

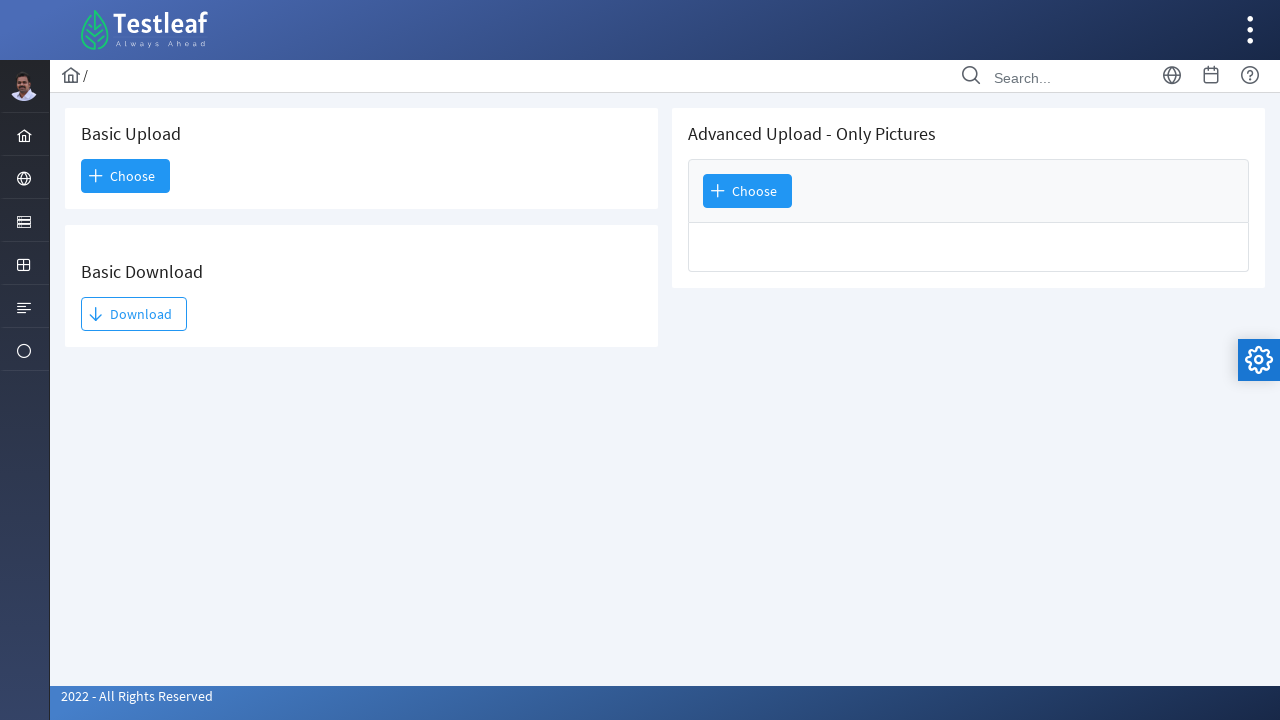

Waited for page to load (networkidle state)
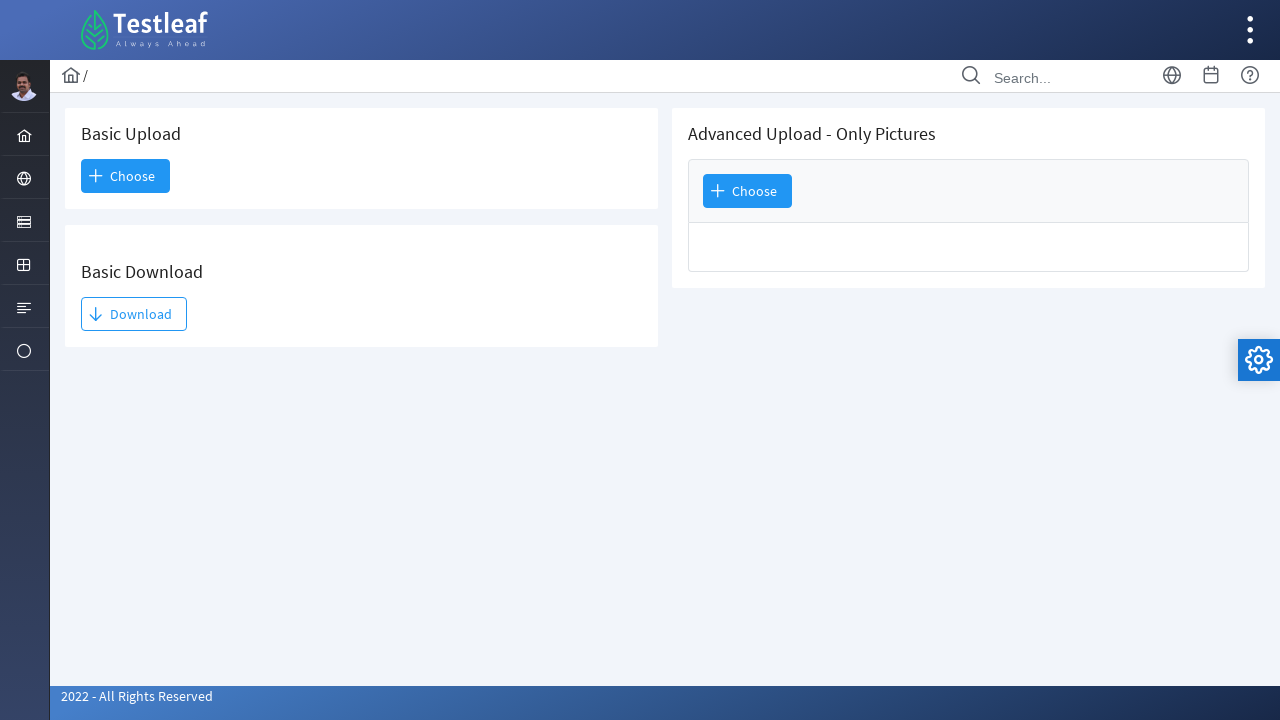

Clicked the download button at (134, 314) on #j_idt93\:j_idt95
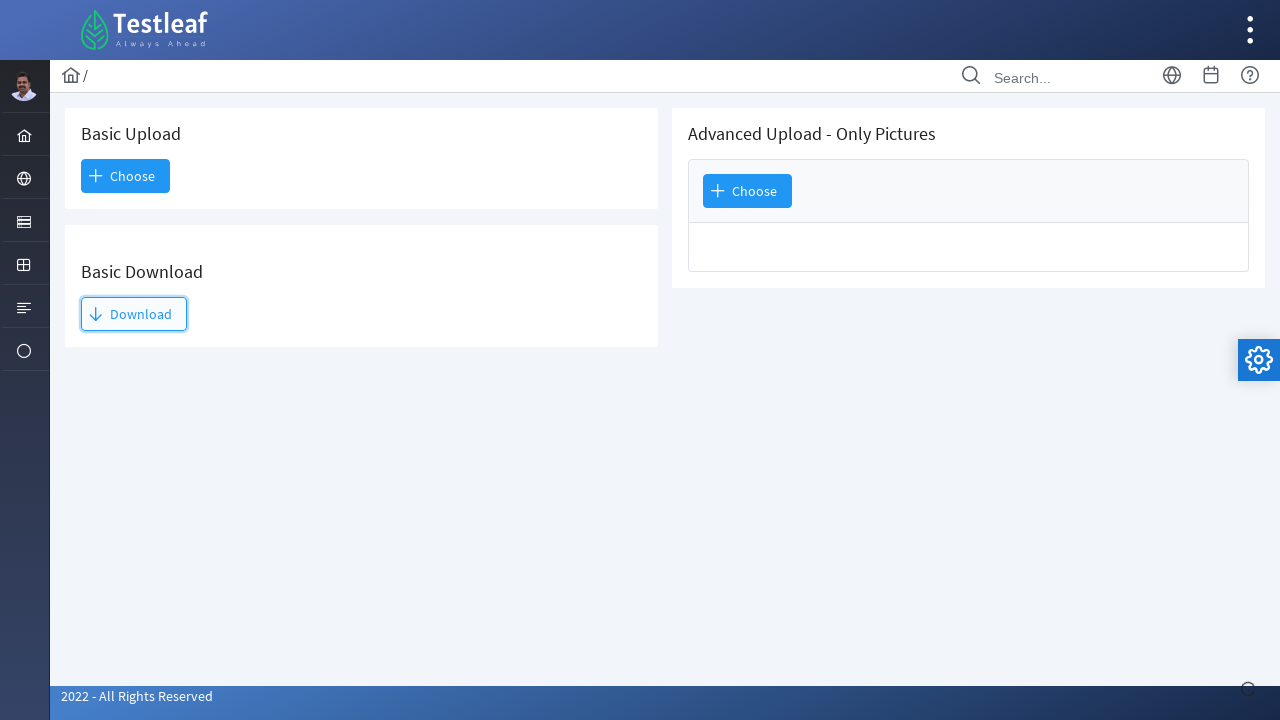

Waited 2000ms for download to initiate
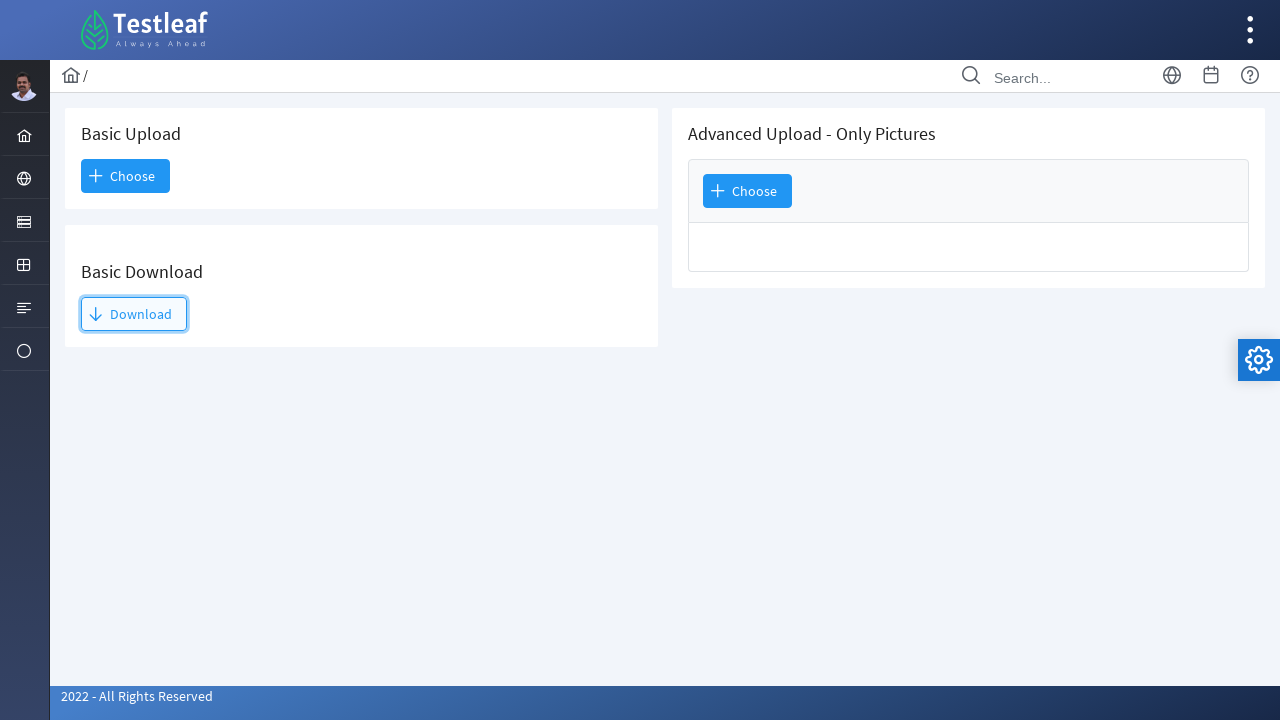

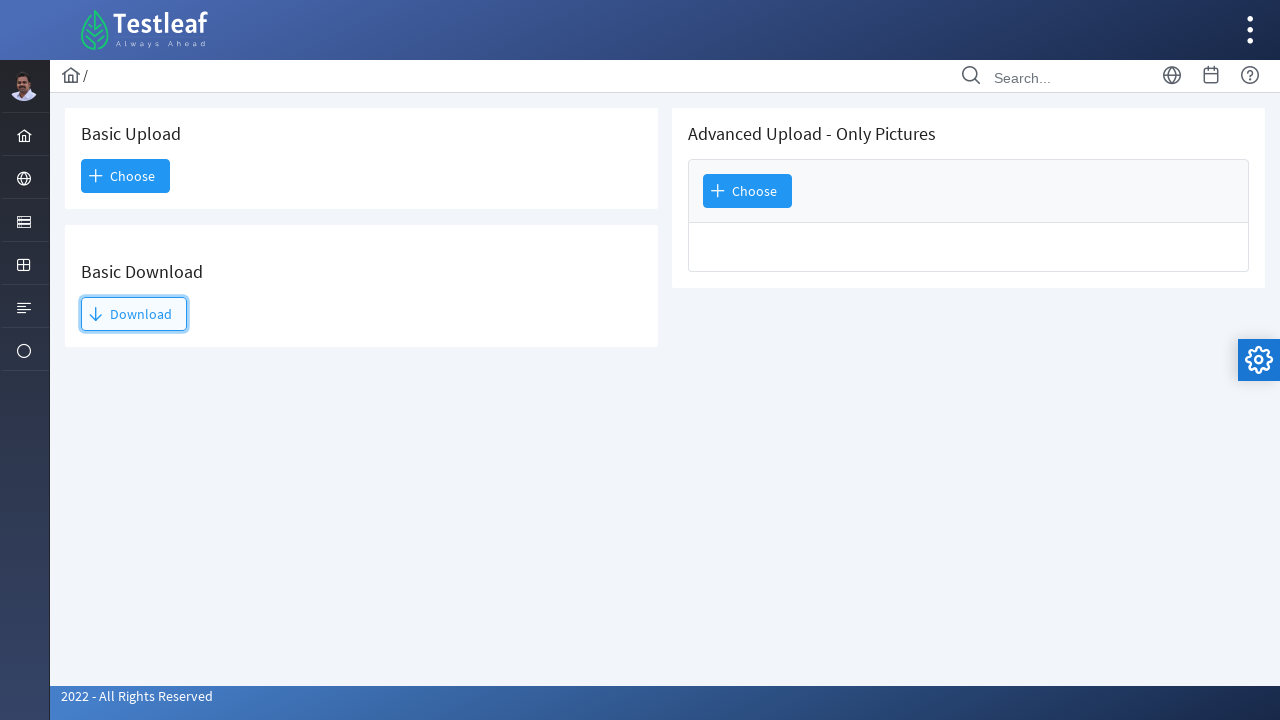